Tests dynamic content loading by clicking the Start button and verifying that "Hello World!" text becomes visible

Starting URL: https://the-internet.herokuapp.com/dynamic_loading/1

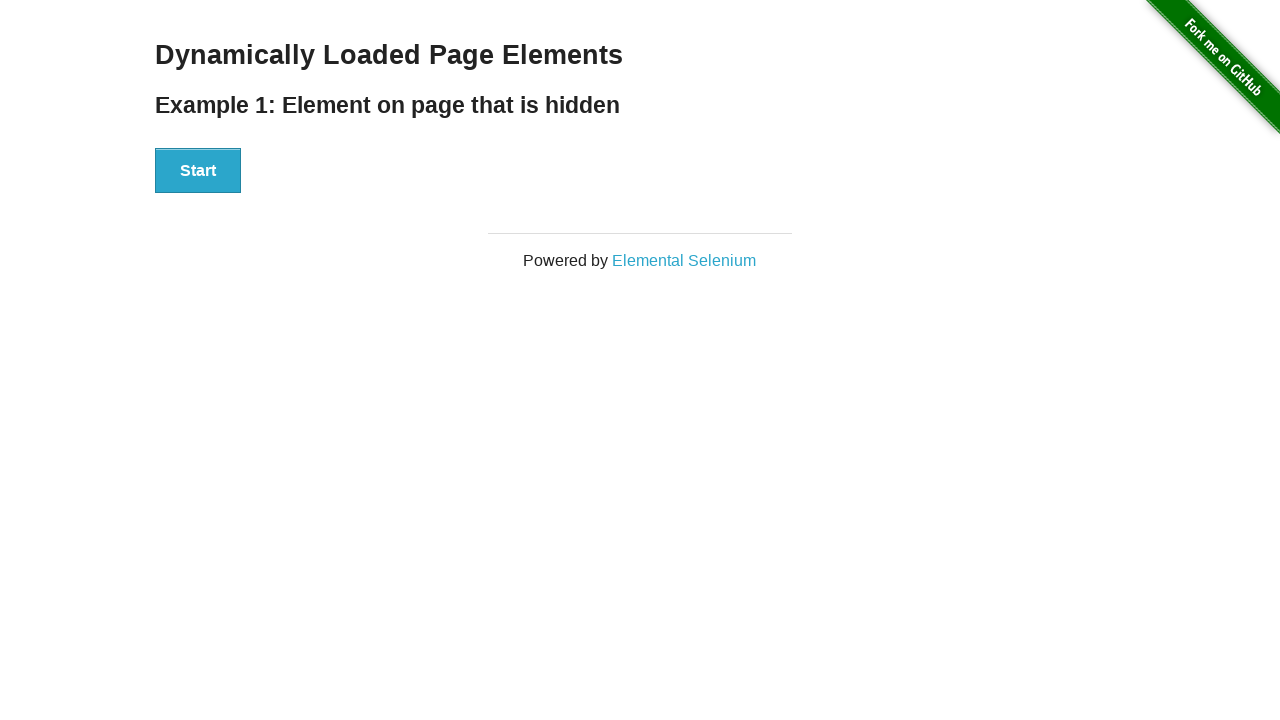

Clicked the Start button to trigger dynamic content loading at (198, 171) on xpath=//button[text()='Start']
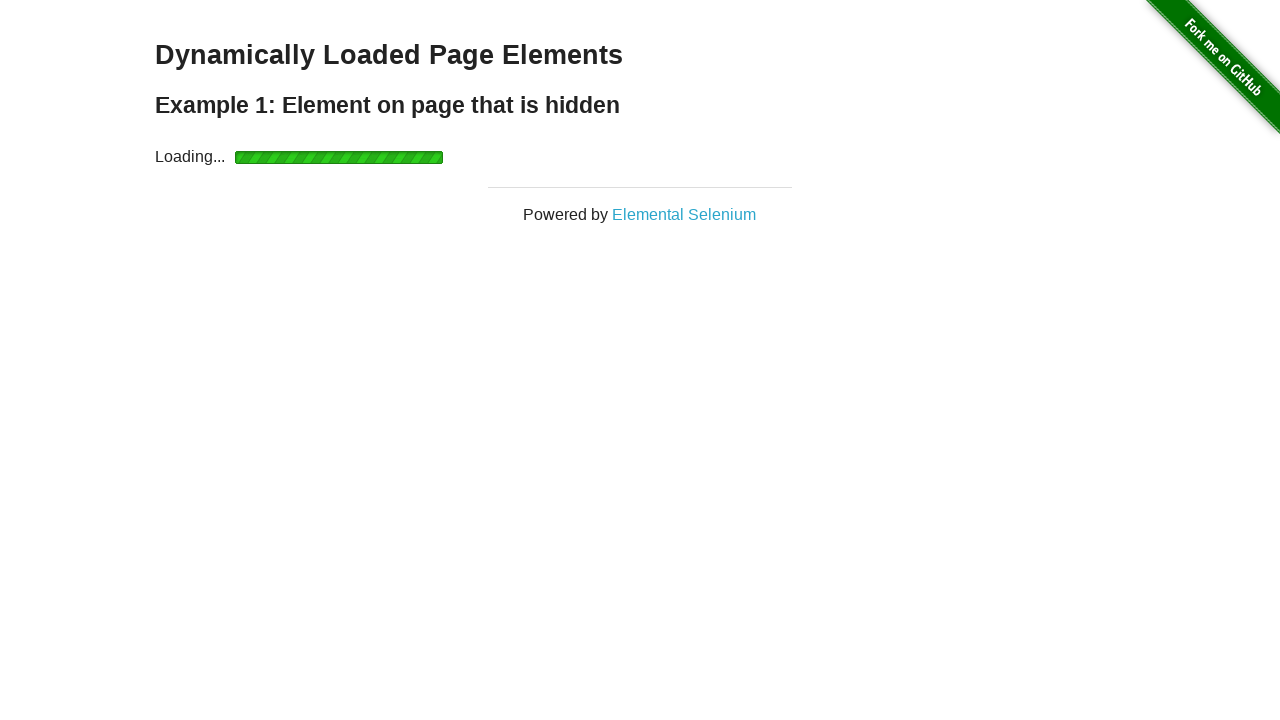

Waited for 'Hello World!' text to become visible
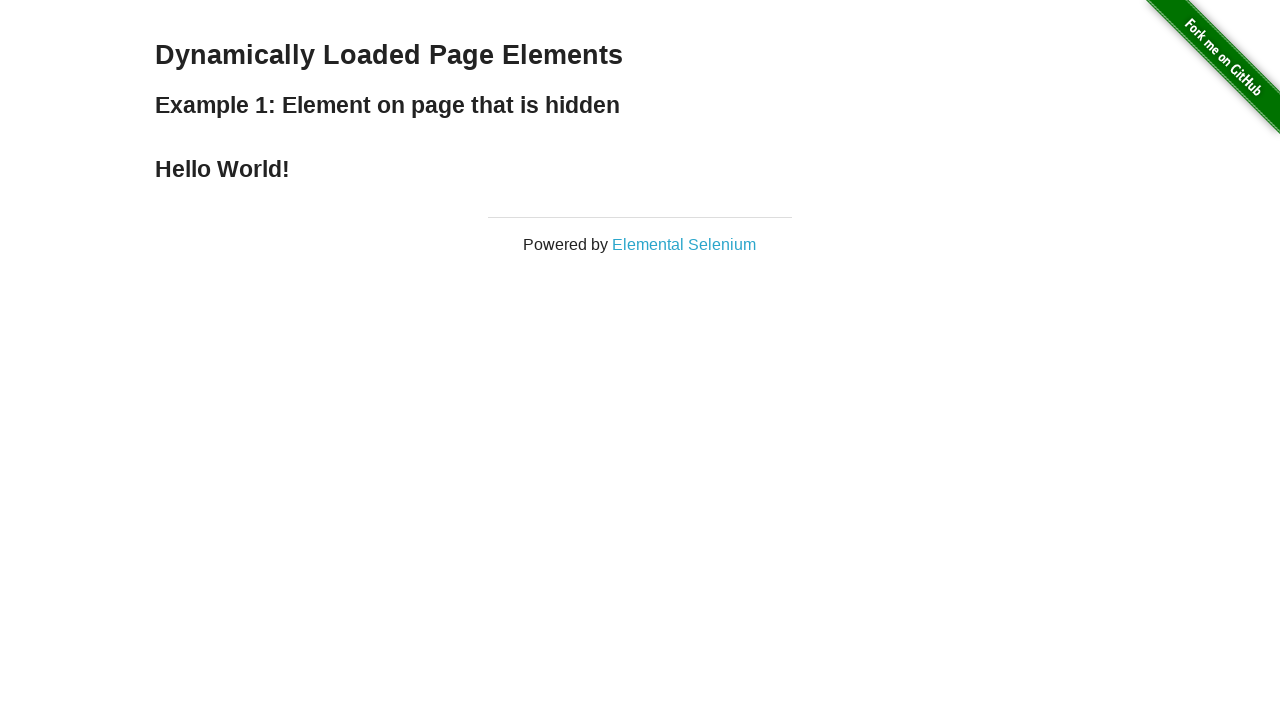

Located the 'Hello World!' element
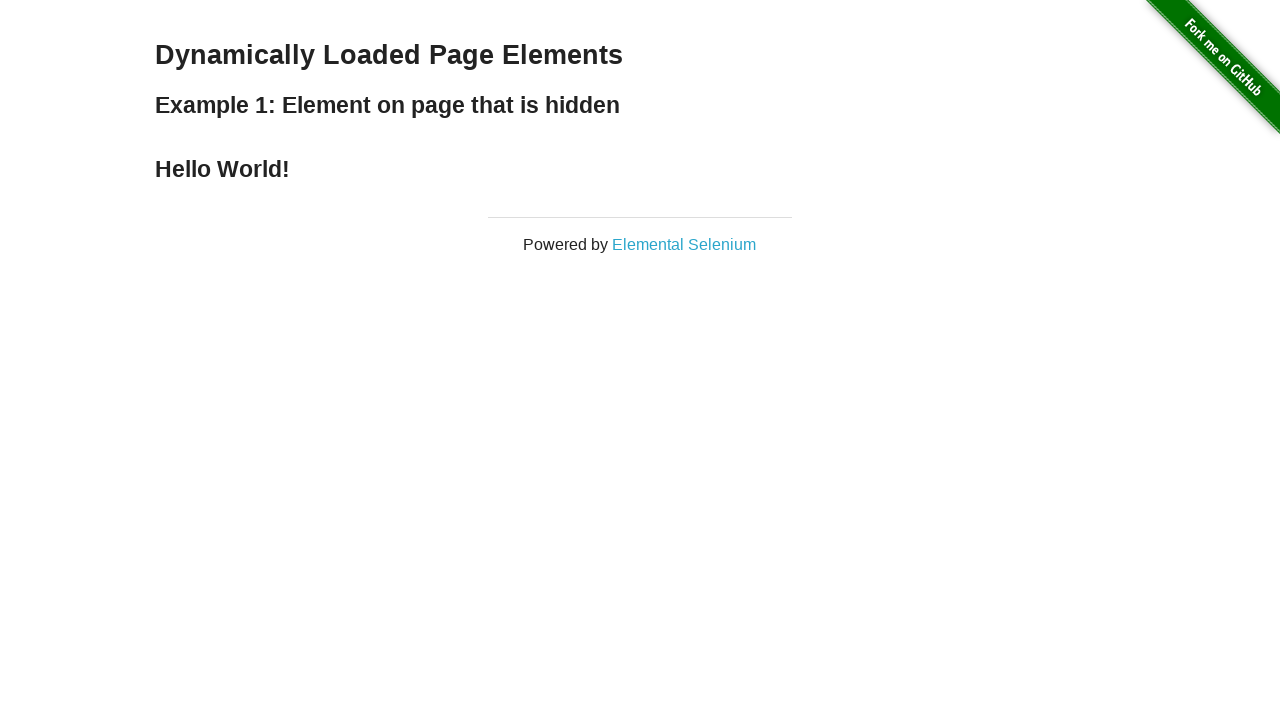

Verified that 'Hello World!' element is visible
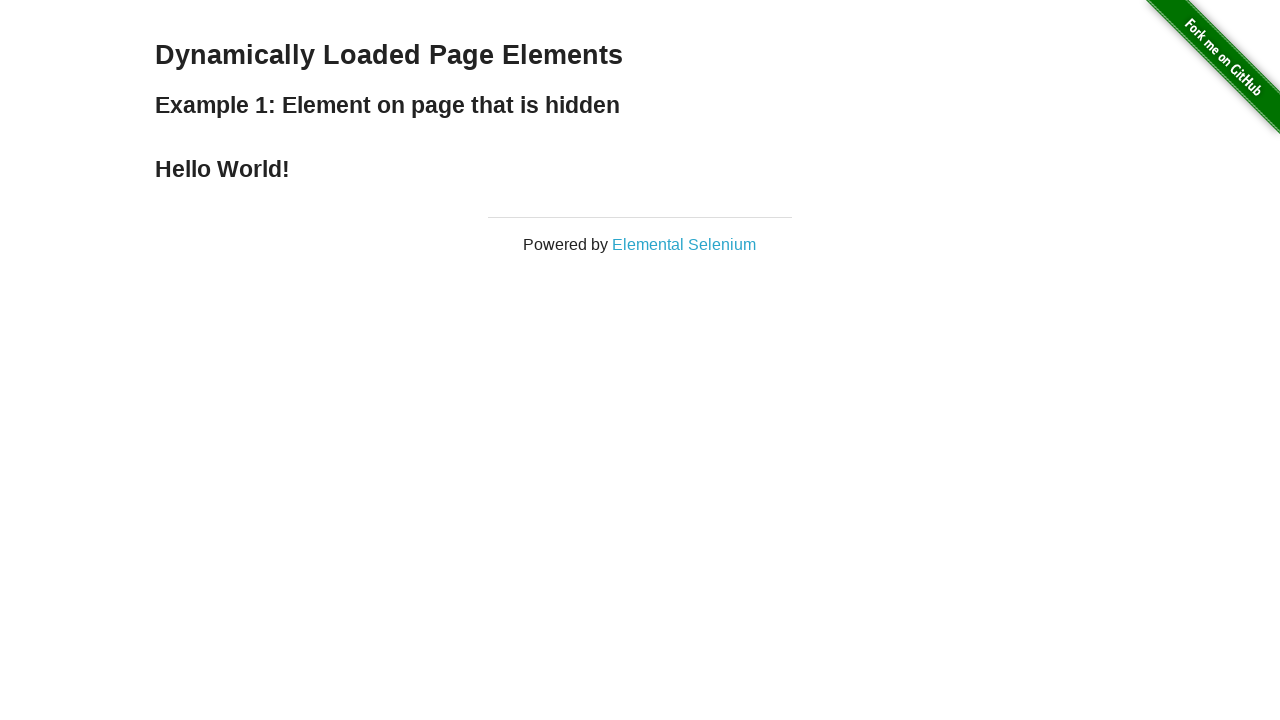

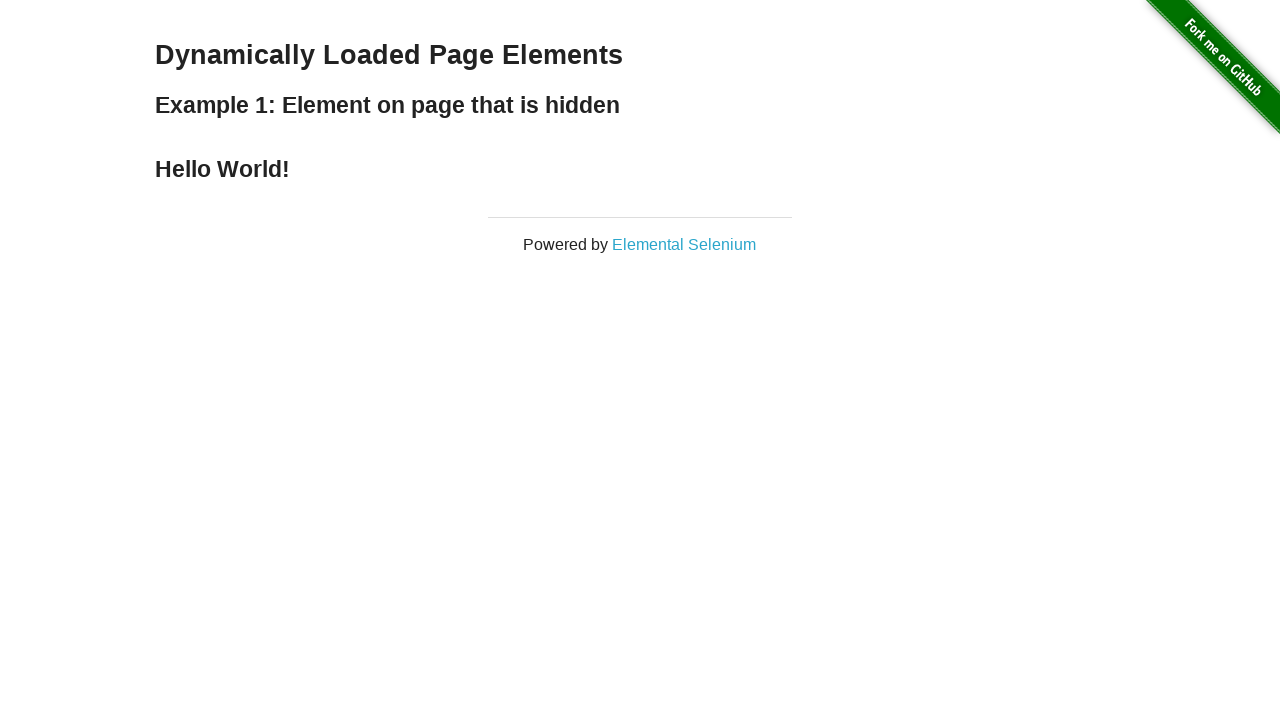